Tests element visibility wait functionality by clicking a button and waiting for an element to become visible

Starting URL: https://www.leafground.com/waits.xhtml

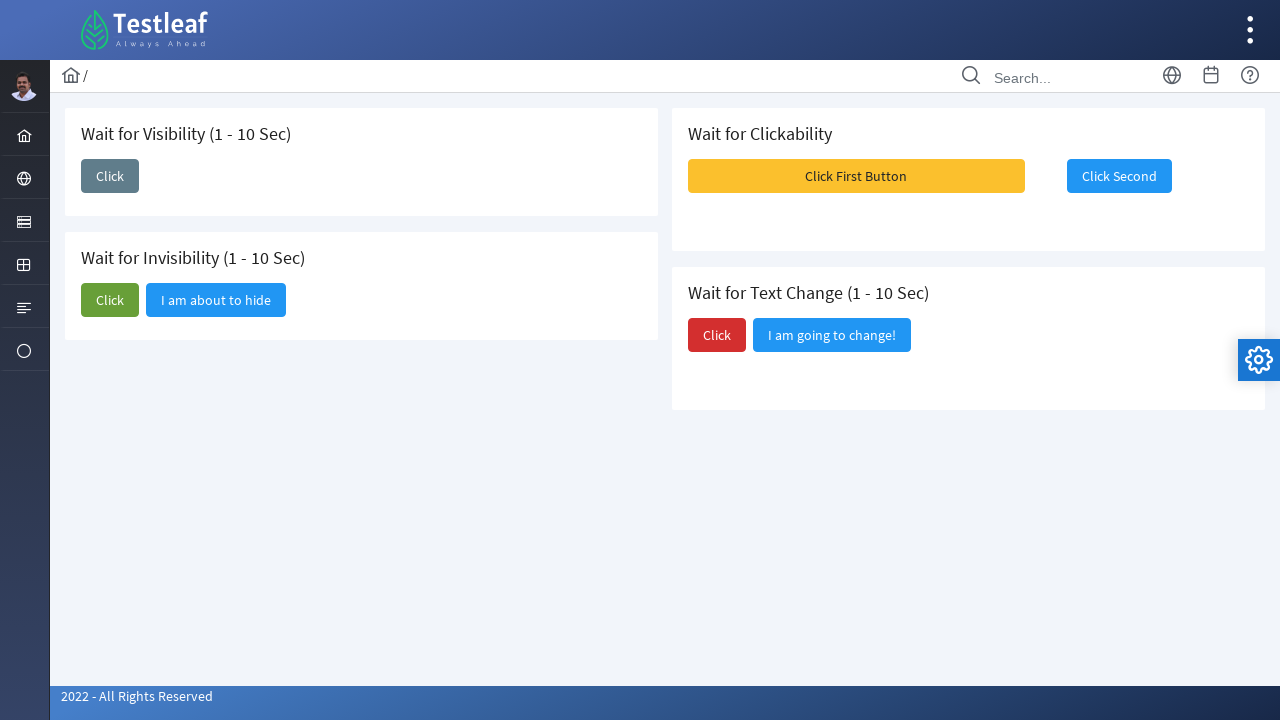

Clicked the button to trigger visibility change at (110, 176) on (//span[text()='Click'])[1]
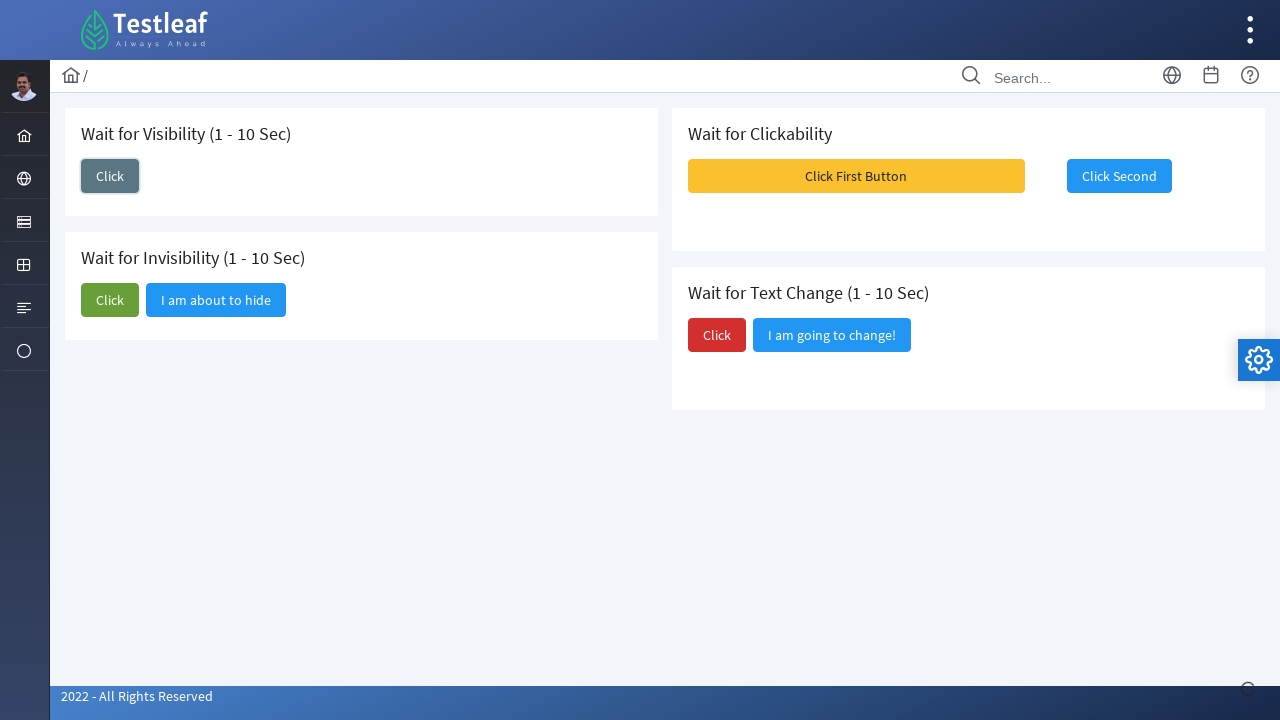

Element became visible after button click
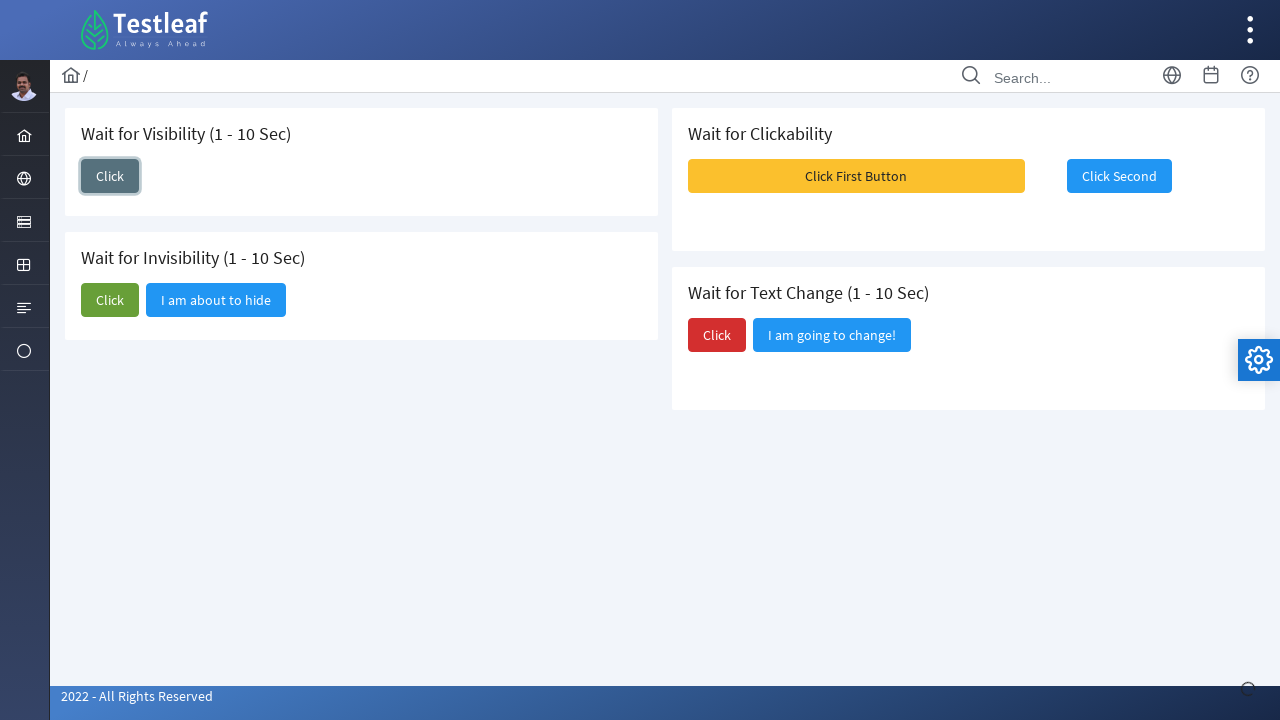

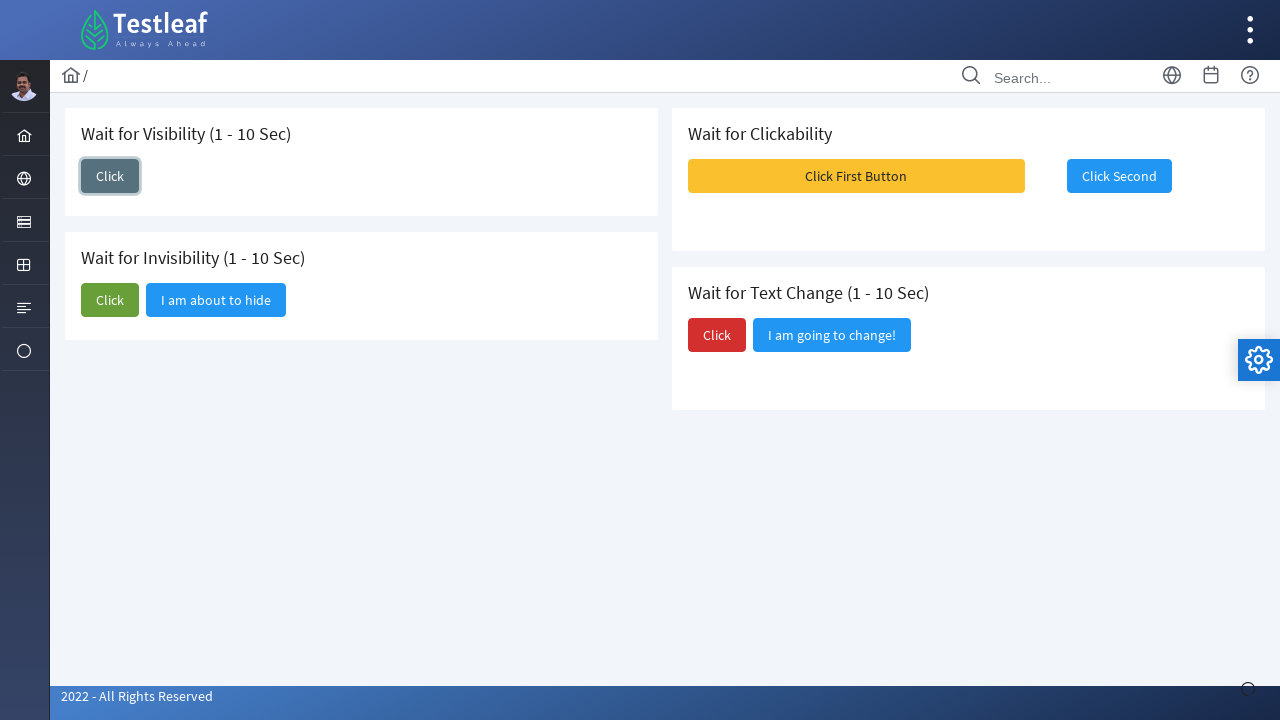